Tests navigation flow from homepage through ENTER link to Sign up page, verifying the correct URL is reached

Starting URL: https://sharelane.com/

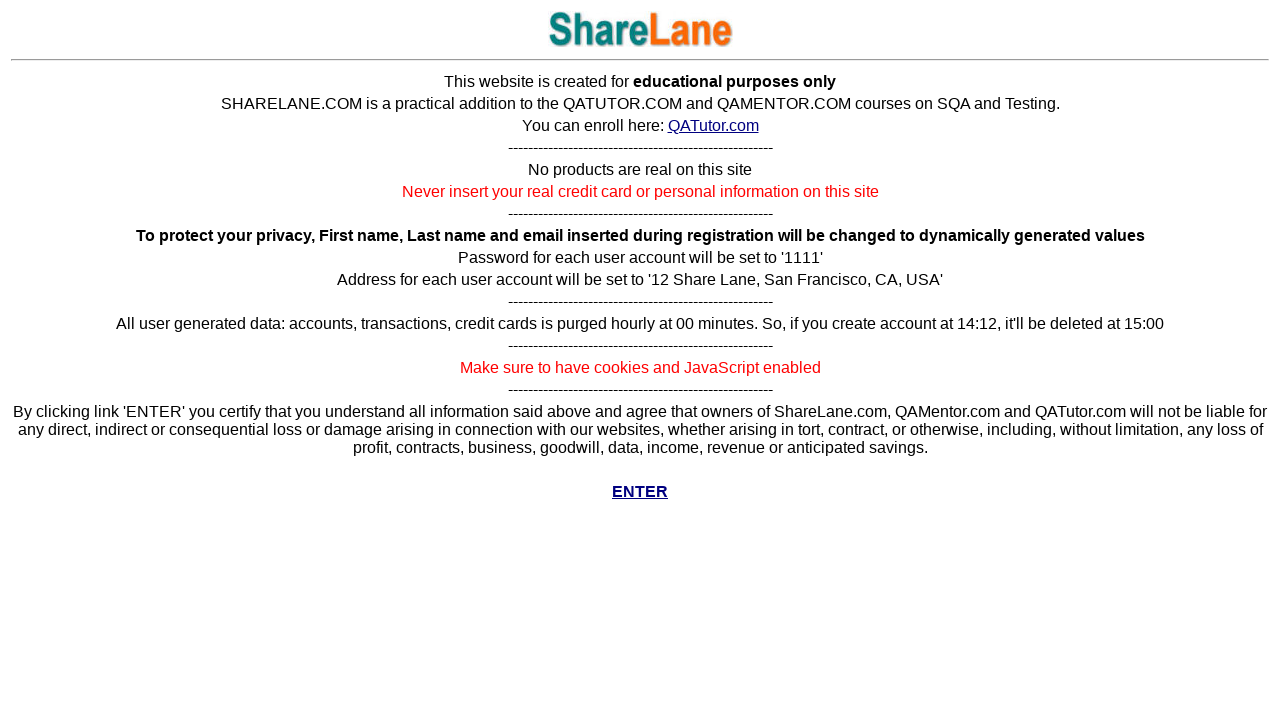

Navigated to homepage at https://sharelane.com/
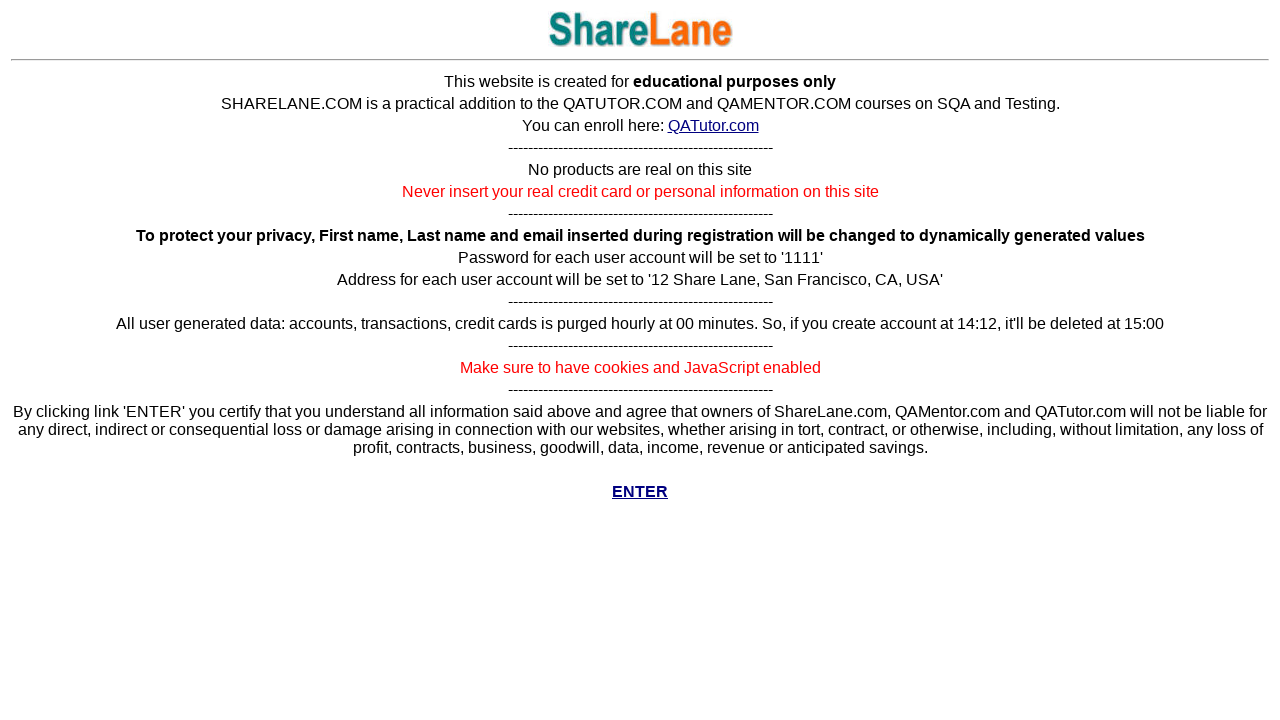

Clicked ENTER link on homepage at (640, 492) on xpath=//*[text()='ENTER']
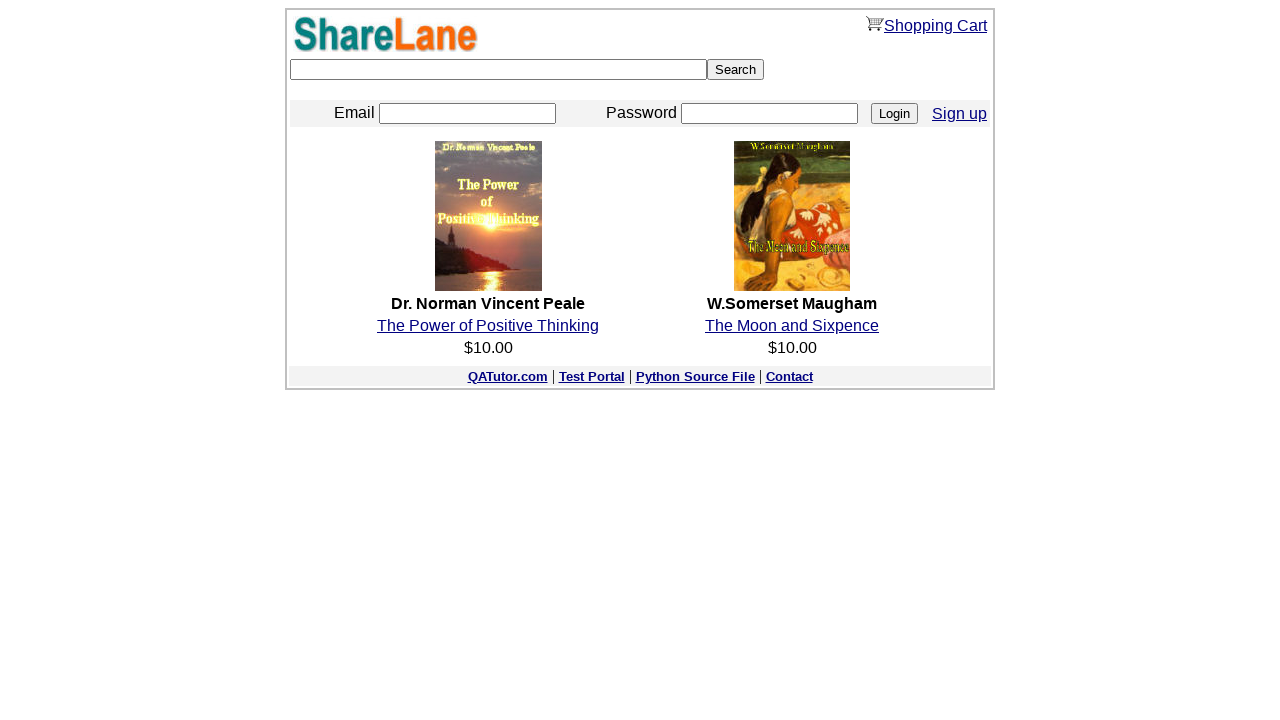

Clicked Sign up link at (960, 113) on xpath=//*[text()='Sign up']
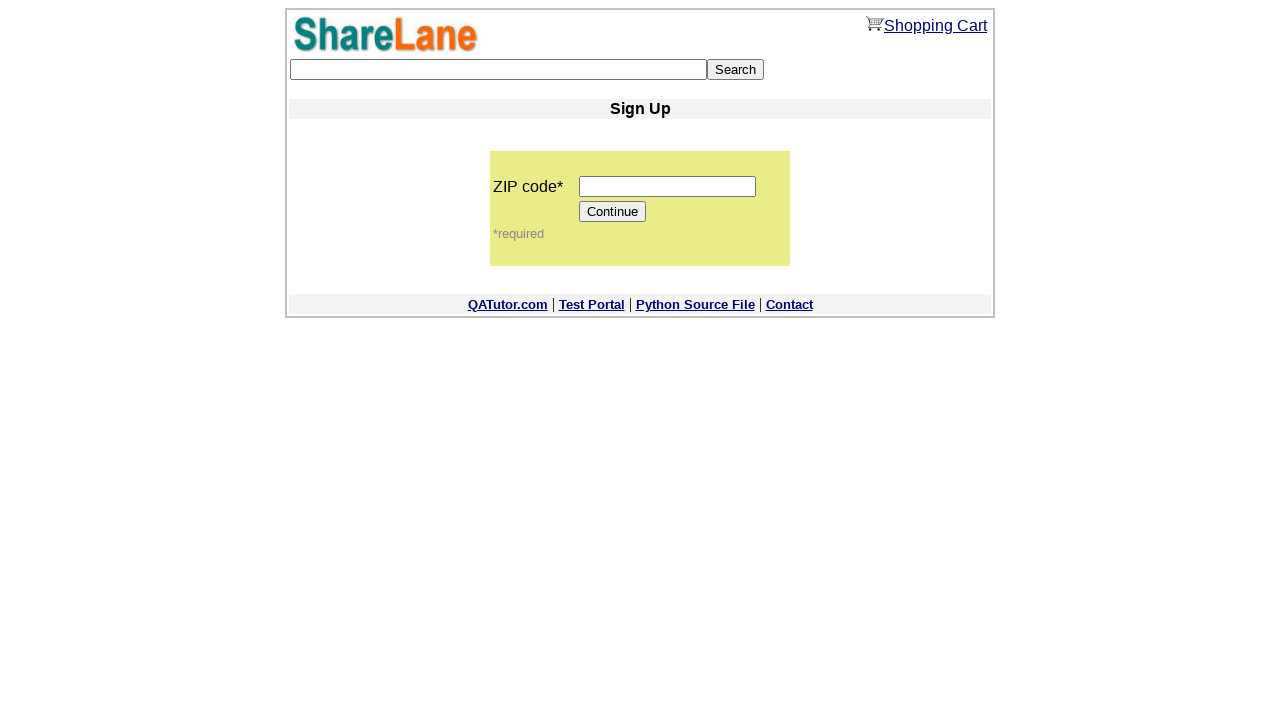

Verified navigation to Sign up page at https://sharelane.com/cgi-bin/register.py
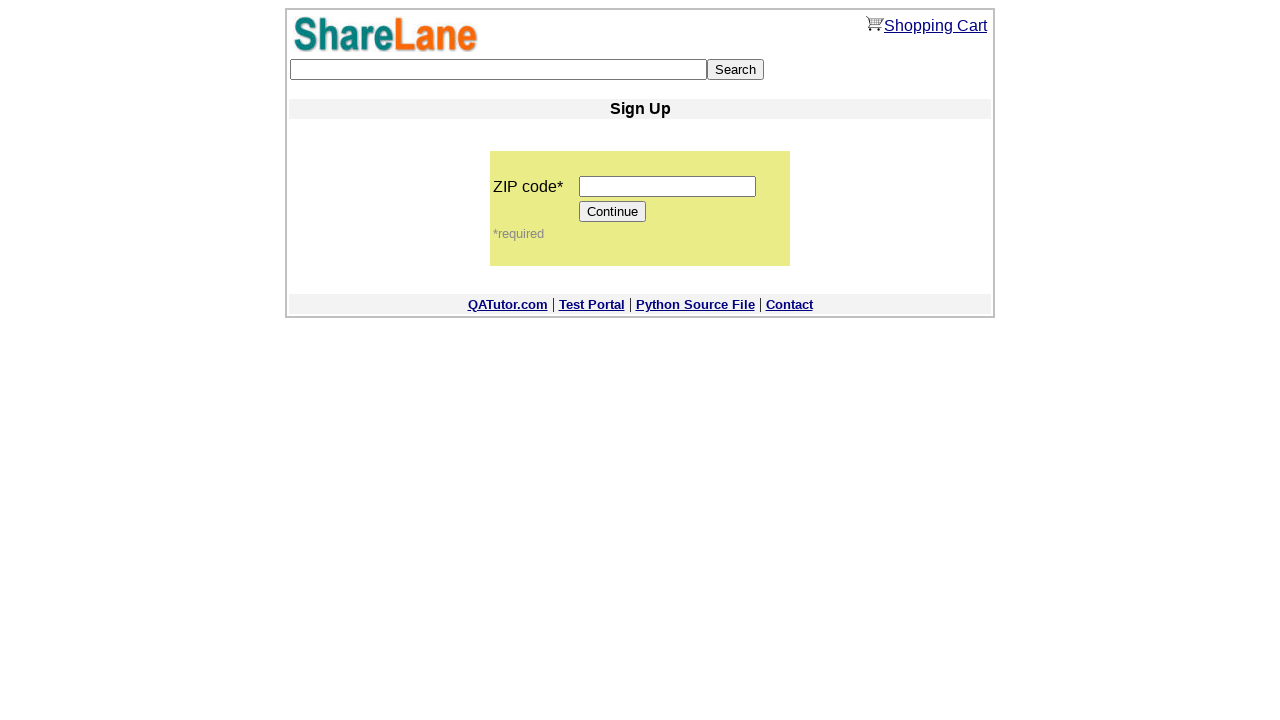

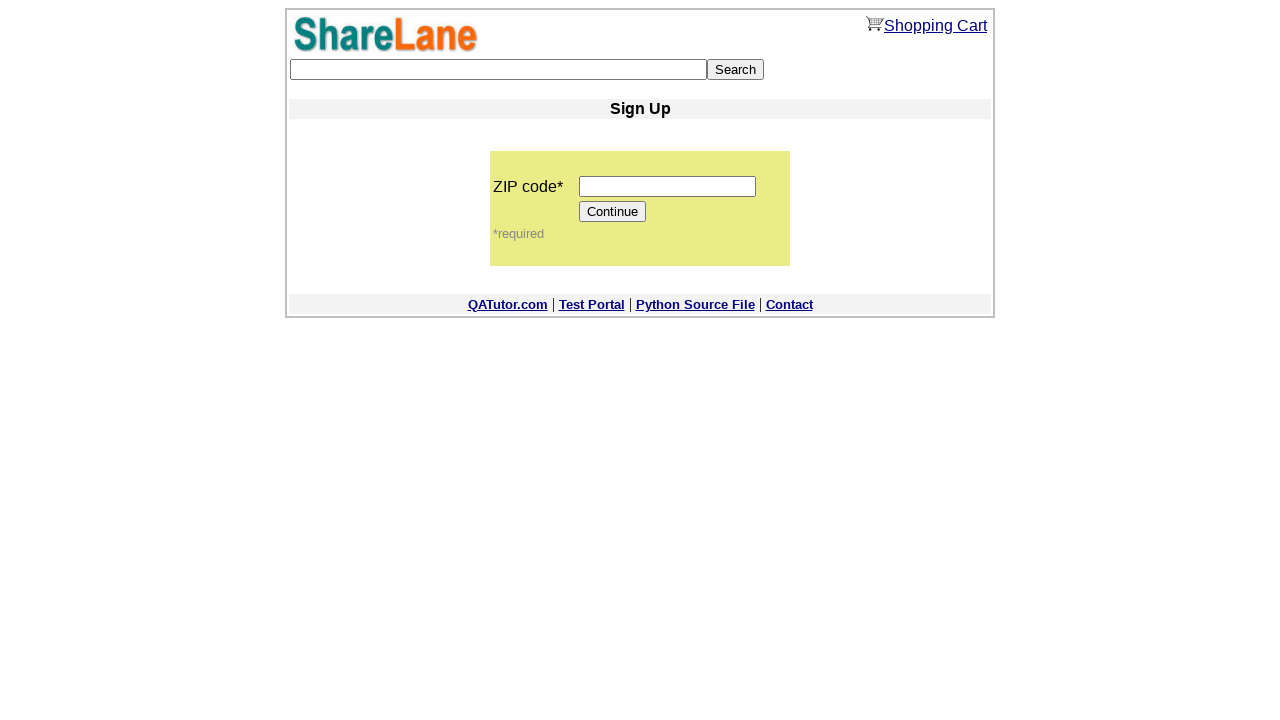